Fills out the complete feedback form with name, age, language selections, gender, dropdown option, and comment, then verifies all submitted data is displayed correctly on the confirmation page.

Starting URL: https://kristinek.github.io/site/tasks/provide_feedback

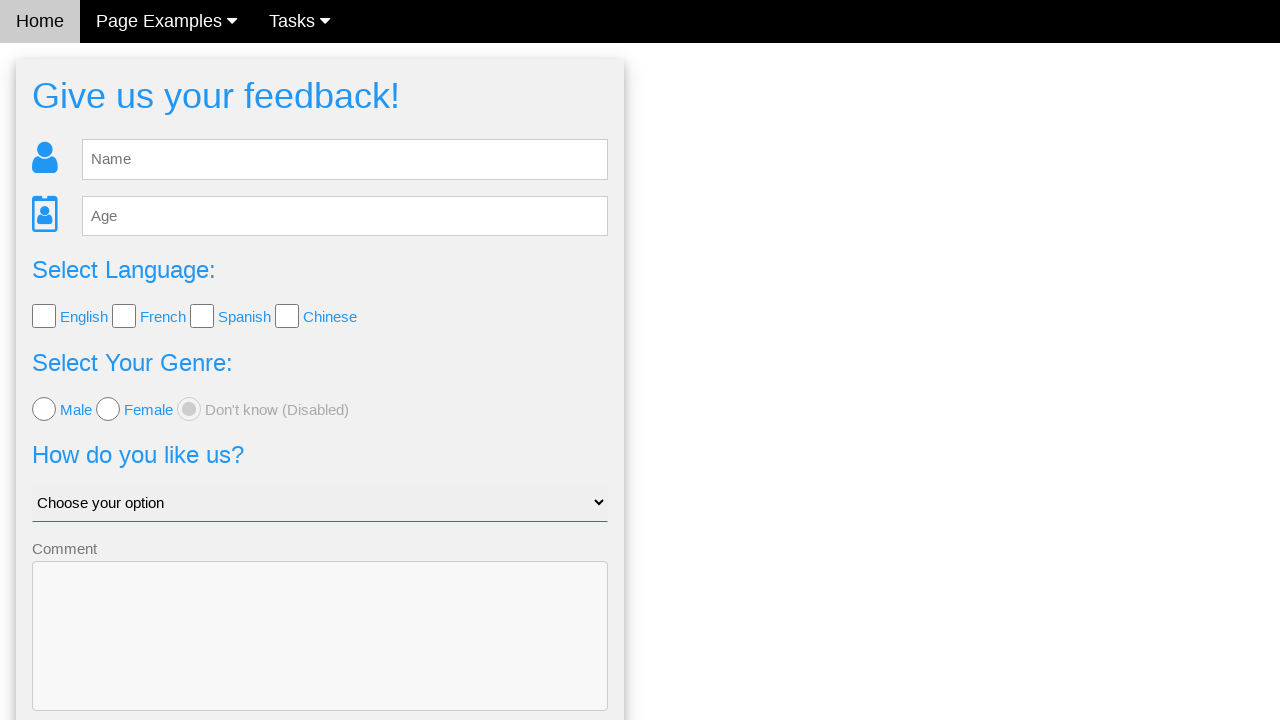

Filled name field with 'test' on #fb_name
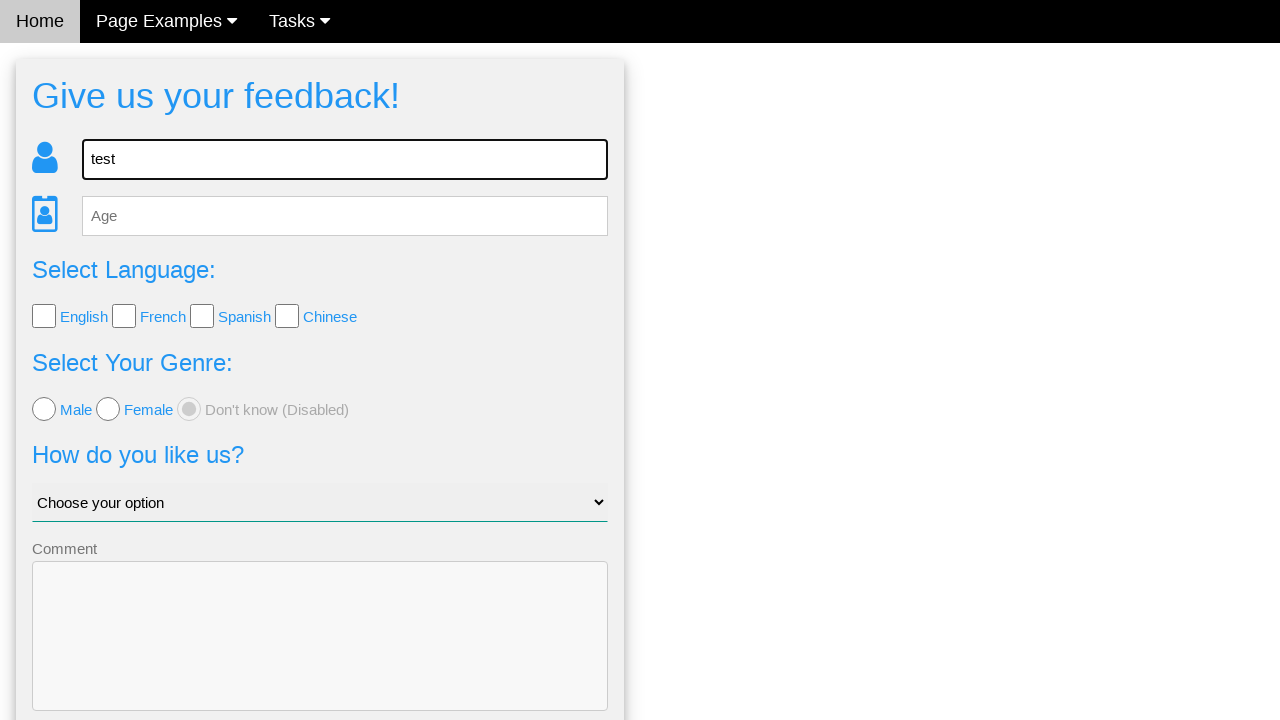

Filled age field with '27' on #fb_age
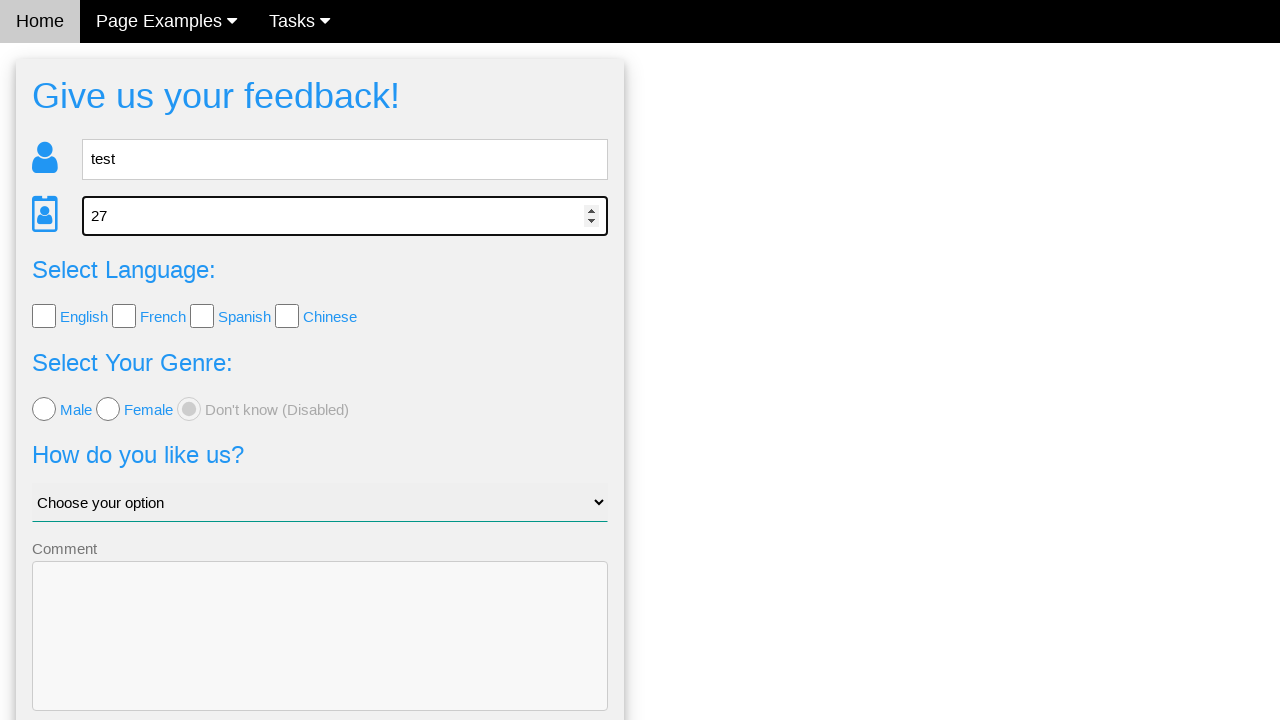

Clicked English language checkbox at (44, 316) on xpath=//*[@id='lang_check']/input[1]
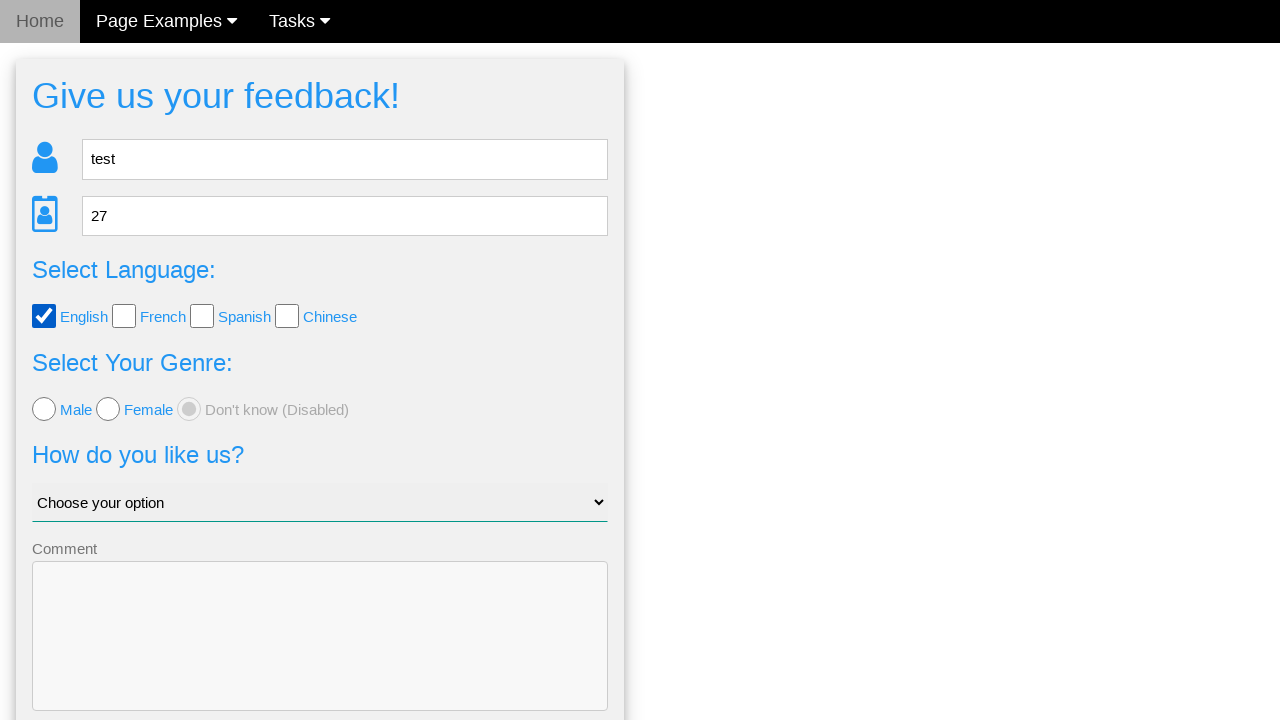

Clicked Spanish language checkbox at (202, 316) on xpath=//*[@id='lang_check']/input[3]
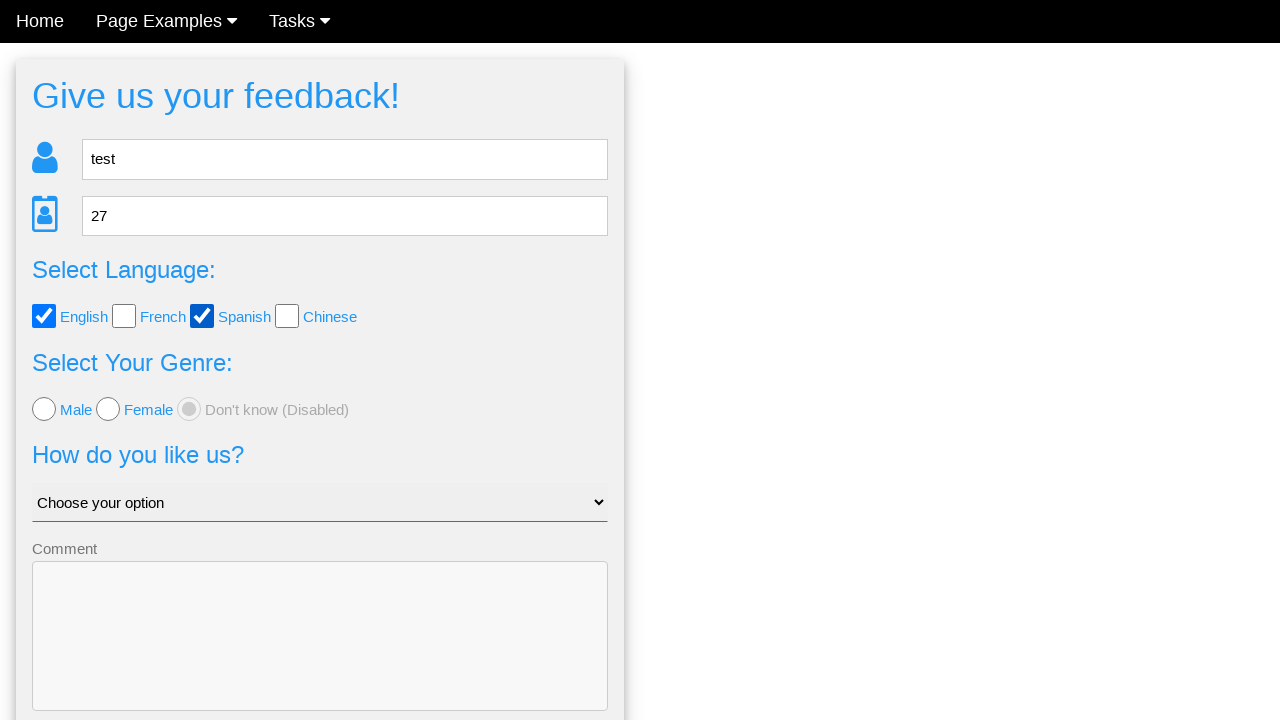

Selected male gender radio button at (44, 409) on xpath=//*[@id='fb_form']/form/div[4]/input[1]
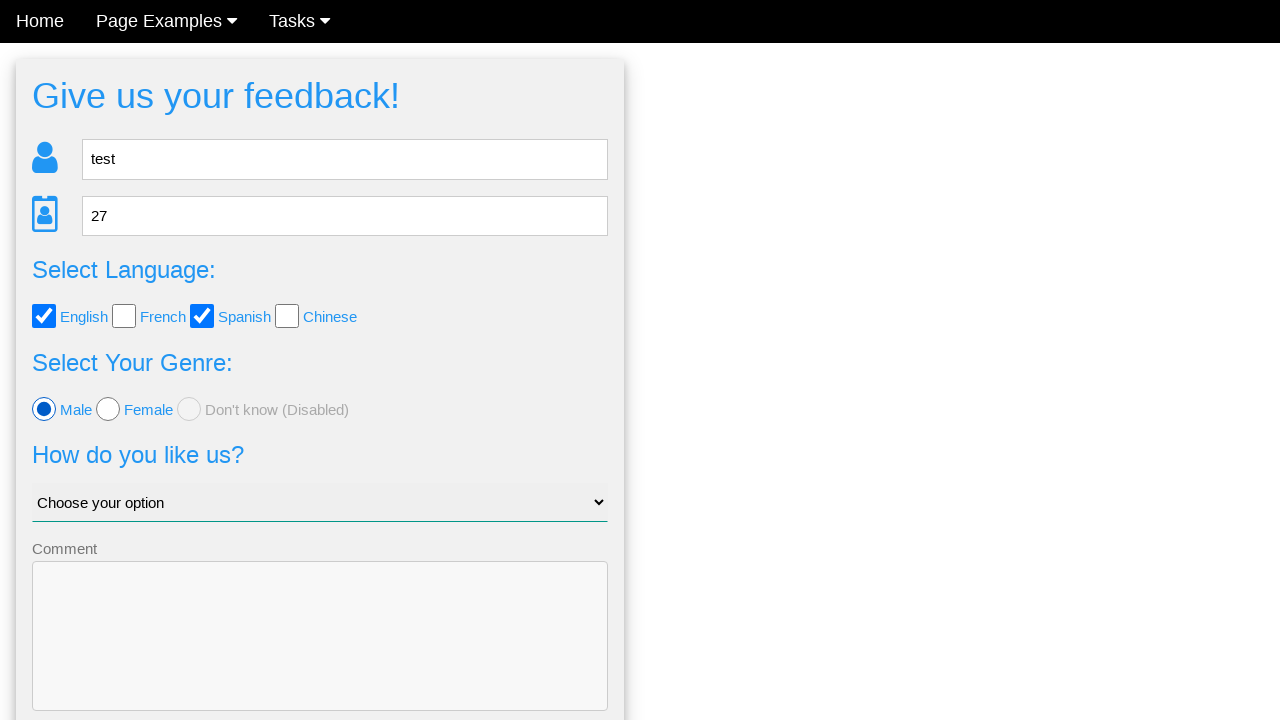

Selected 'Good' from dropdown on #like_us
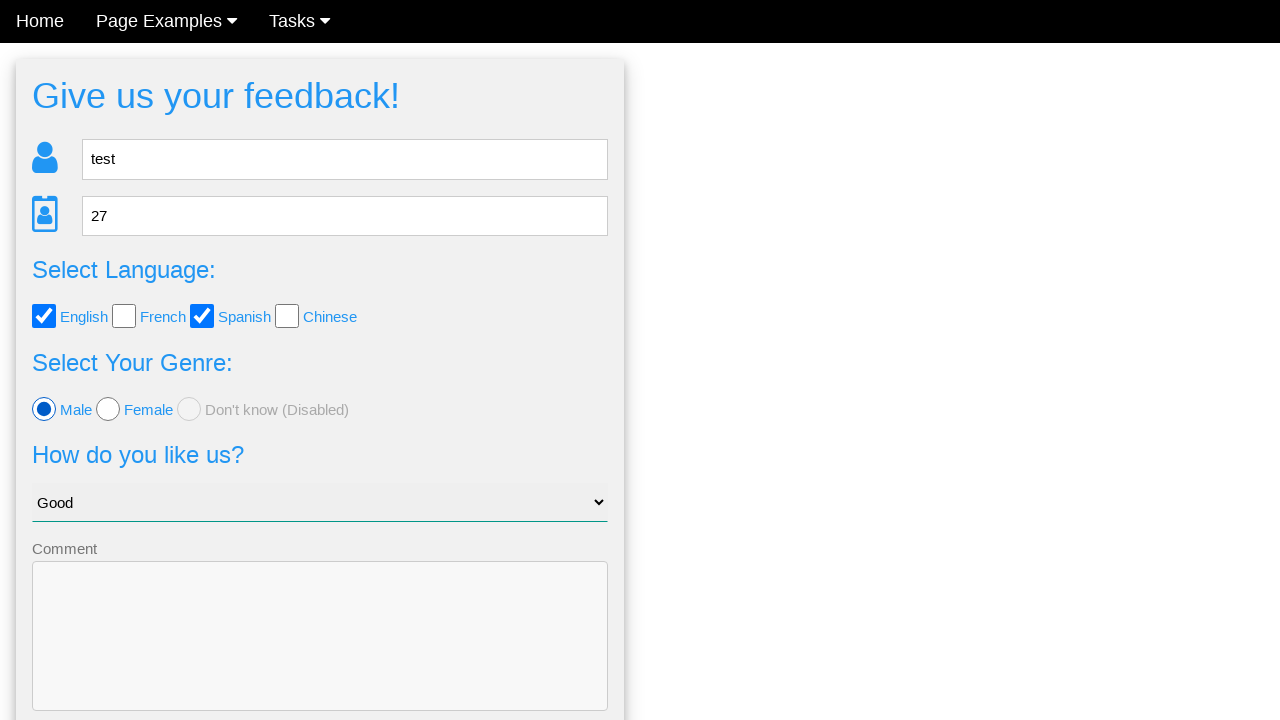

Filled comment textarea with 'Test comment comment test' on //*[@id='fb_form']/form/div[6]/textarea
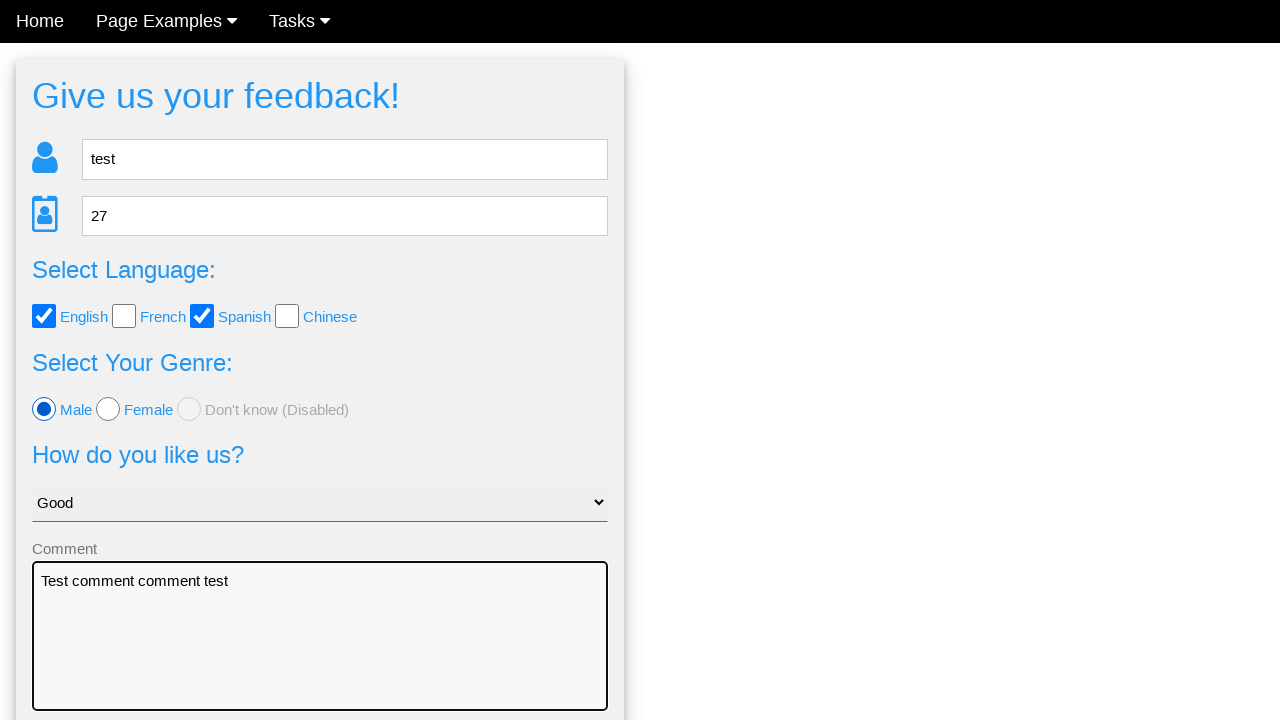

Clicked Send button to submit feedback form at (320, 656) on xpath=//*[@id='fb_form']/form/button
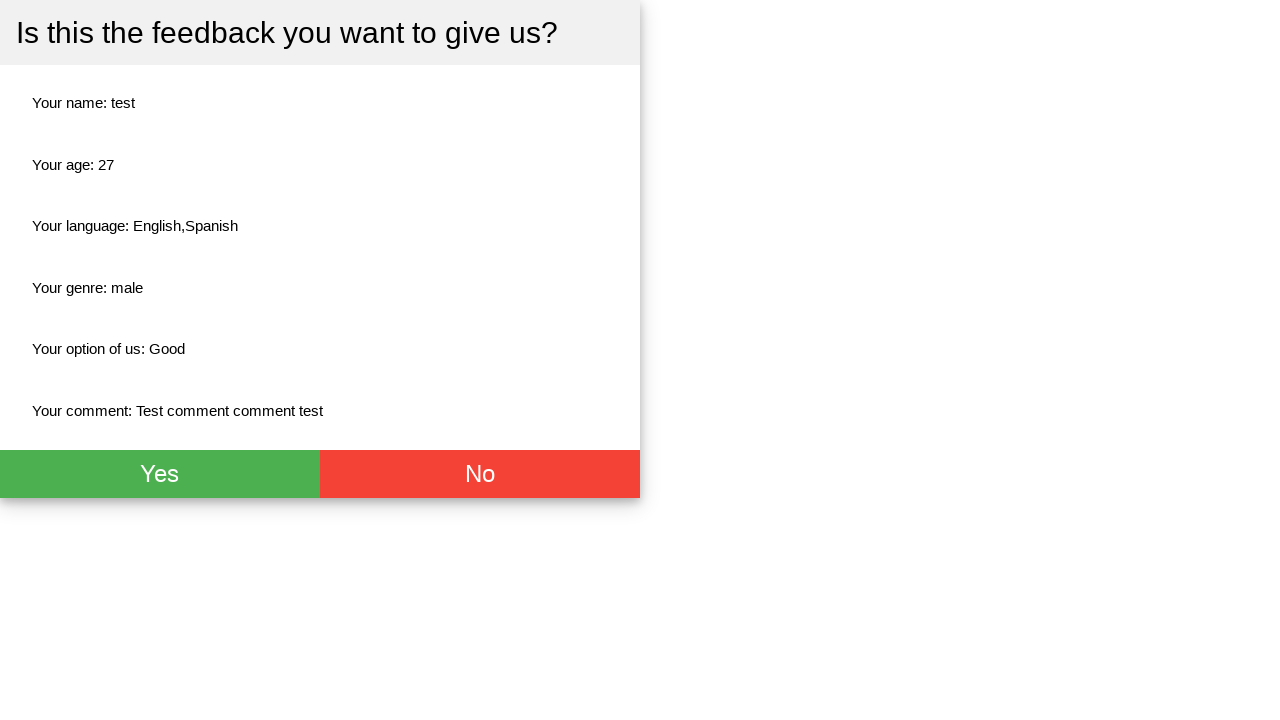

Confirmation page loaded with name field visible
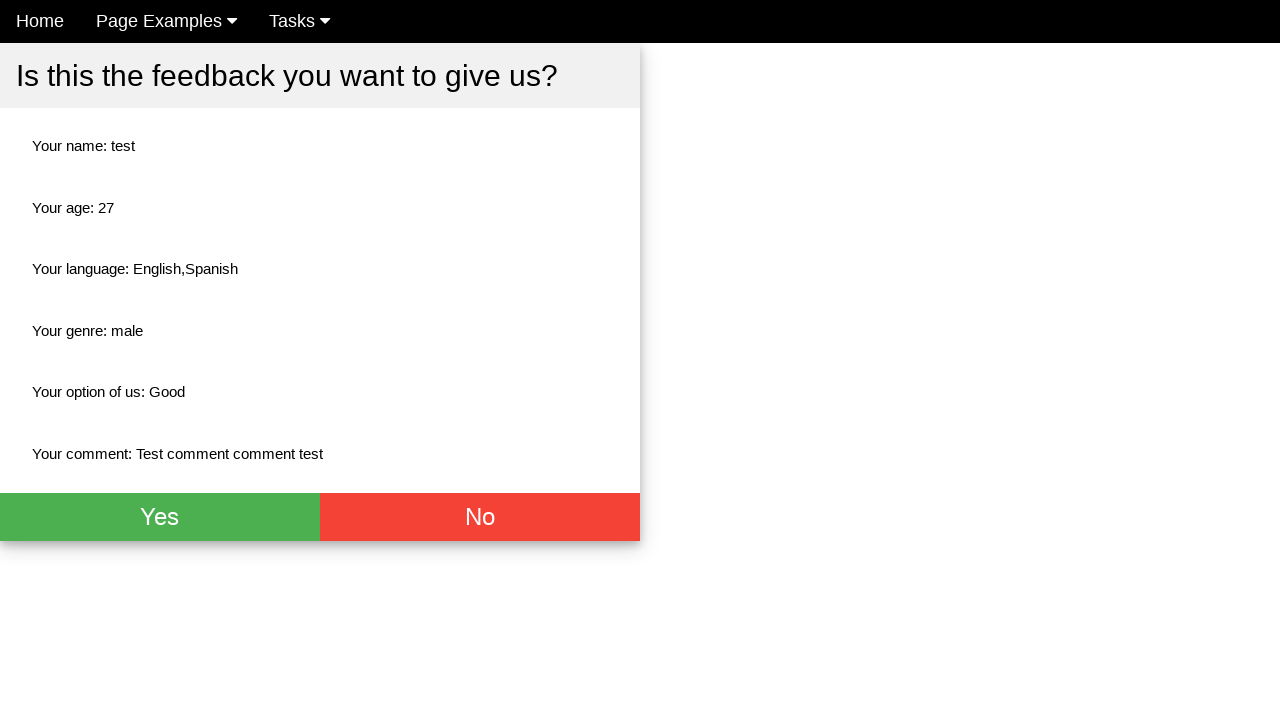

Verified name field displays 'test'
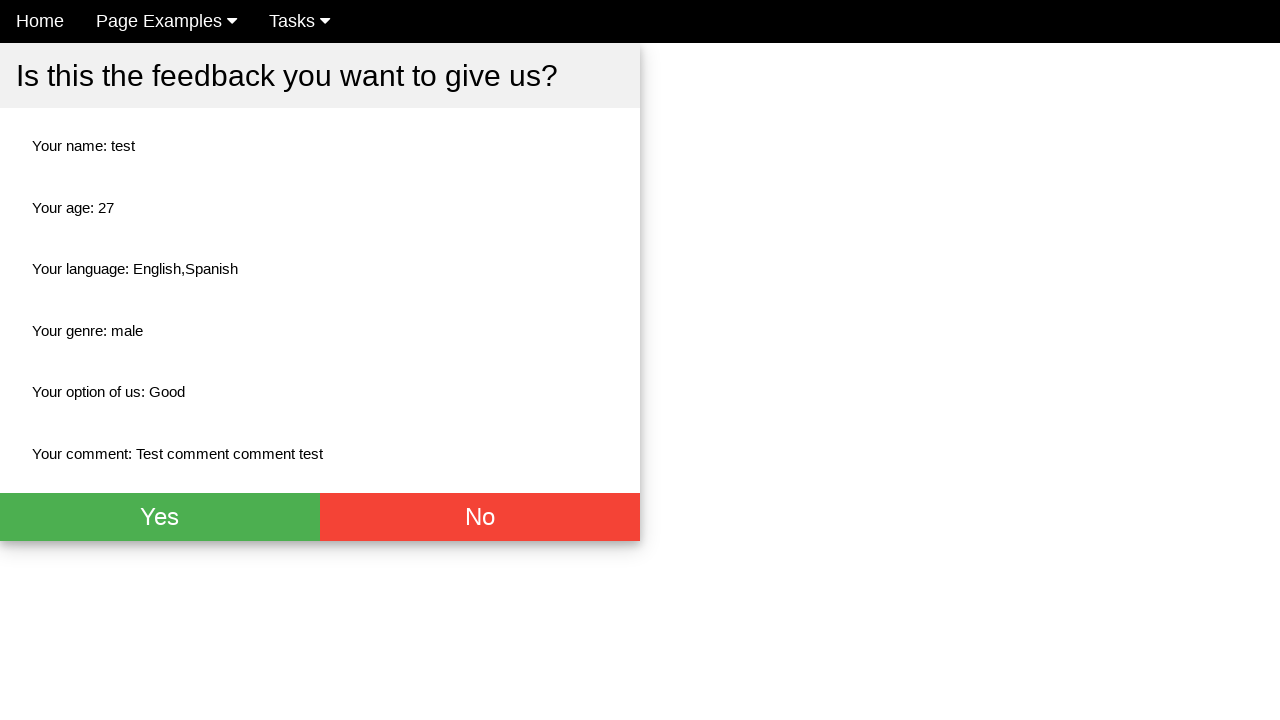

Verified age field displays '27'
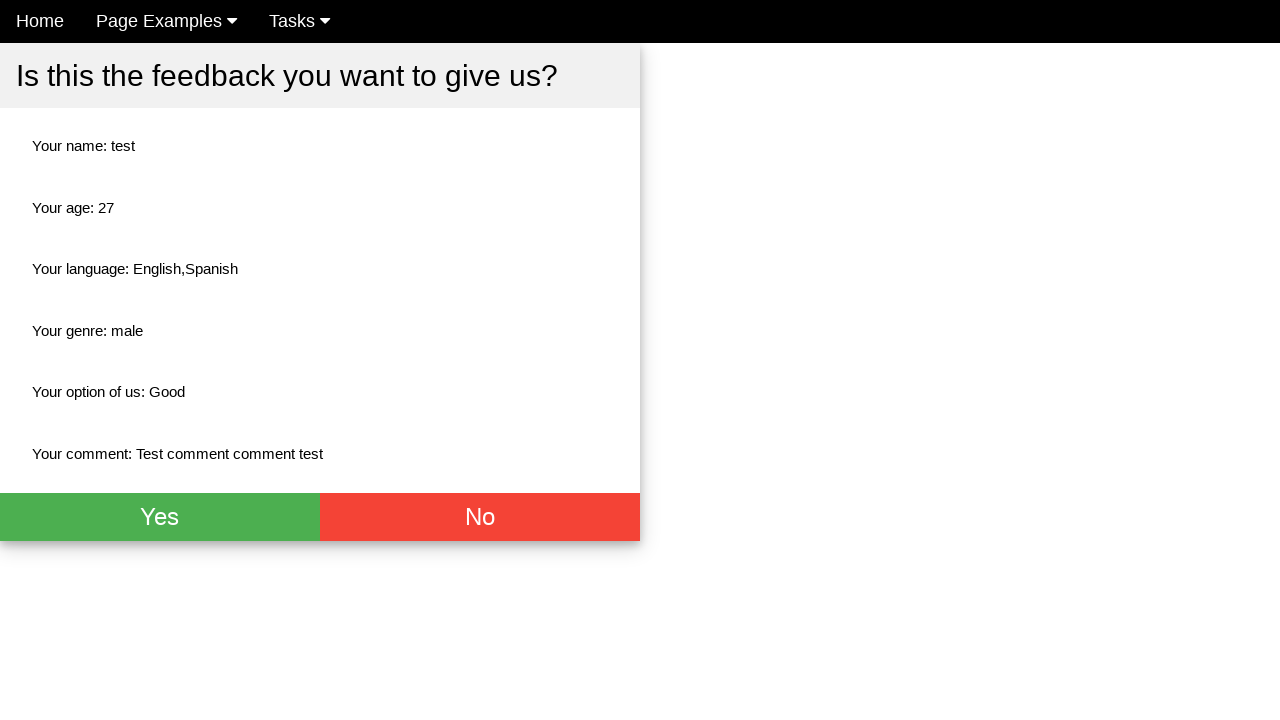

Verified language field displays 'English,Spanish'
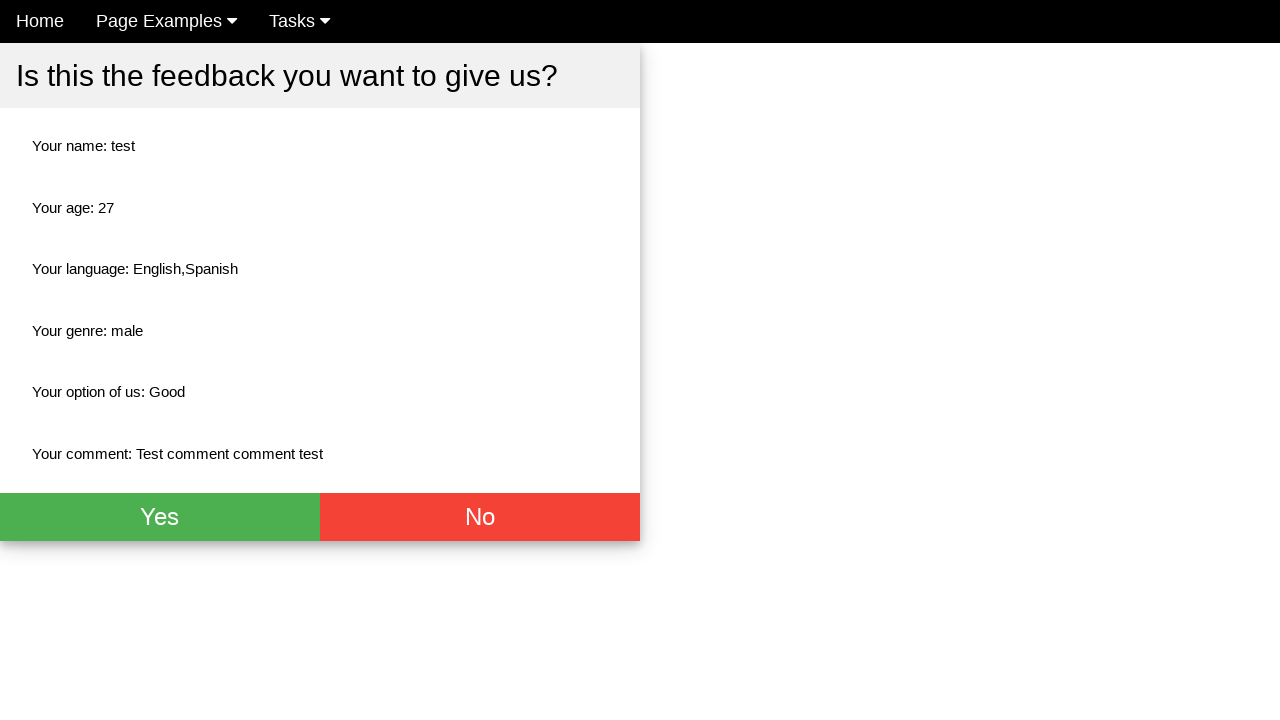

Verified gender field displays 'male'
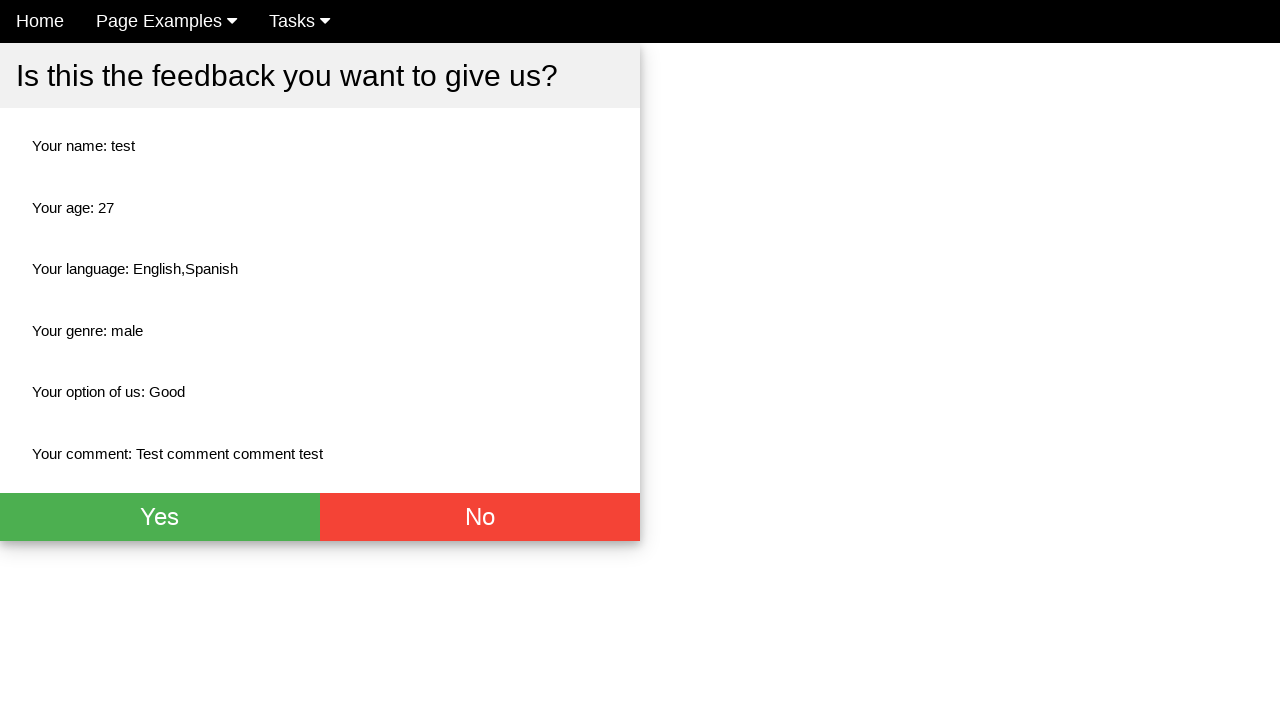

Verified option field displays 'Good'
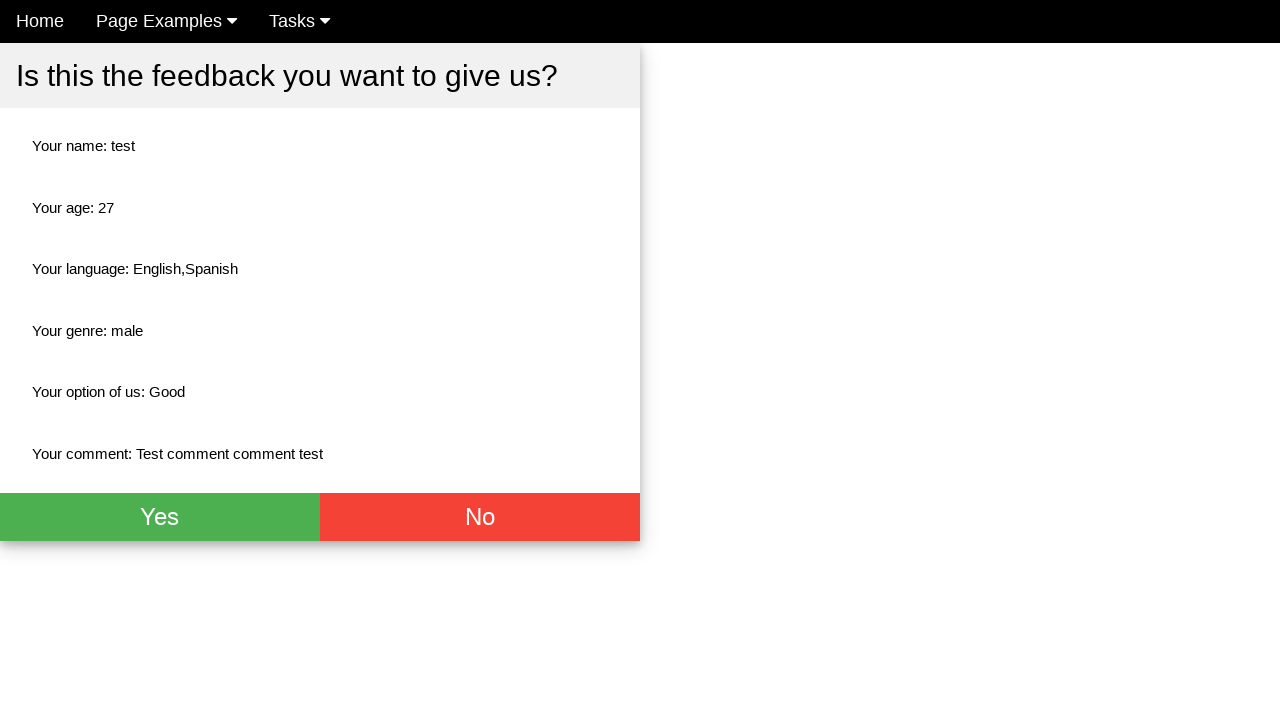

Verified comment field displays 'Test comment comment test'
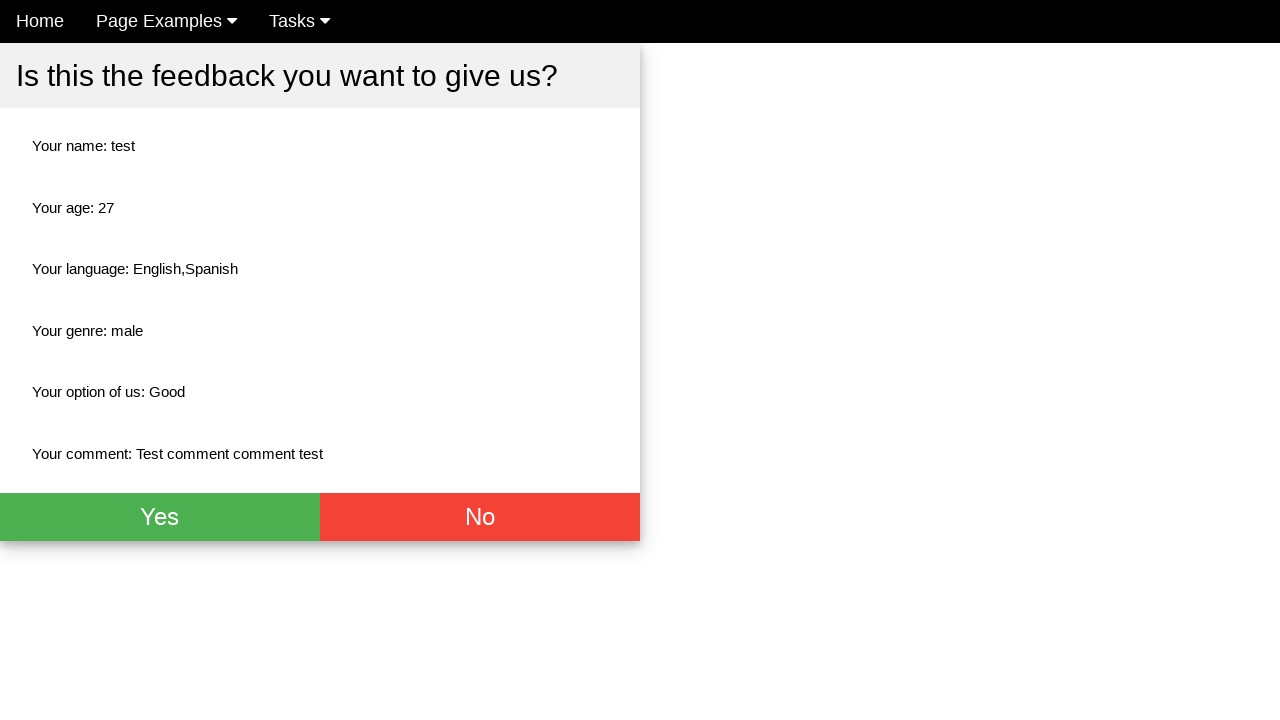

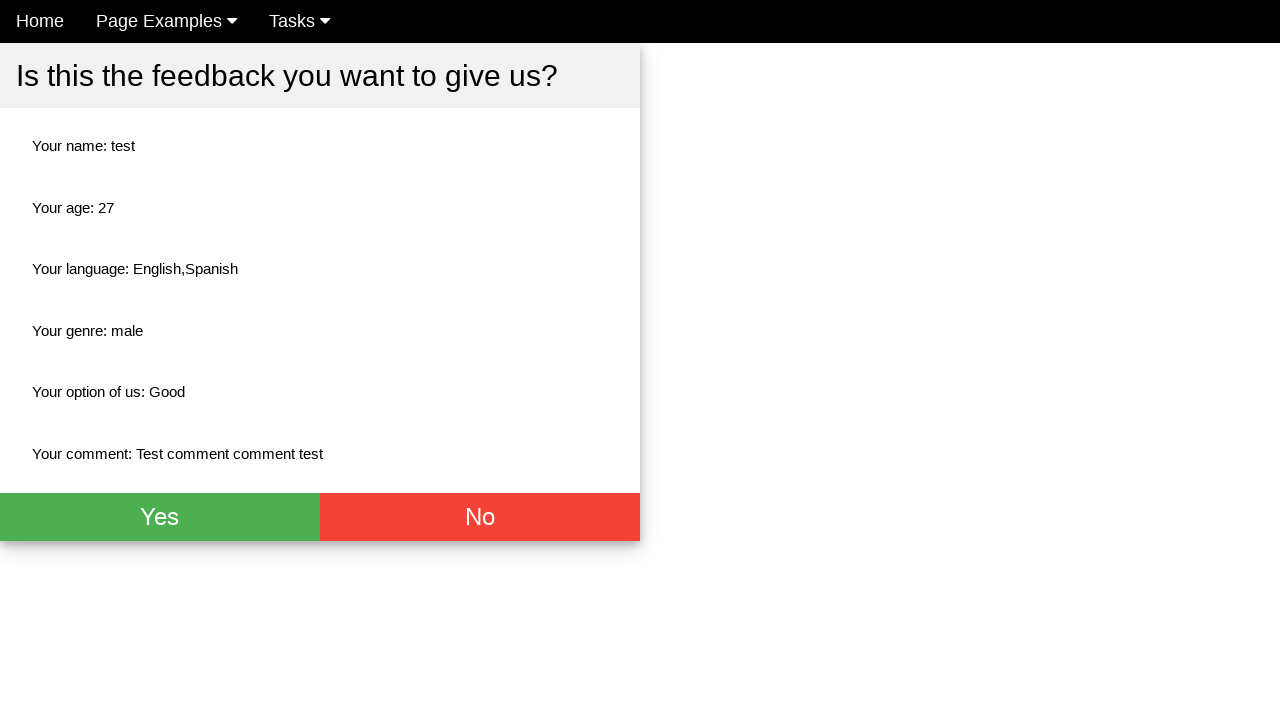